Tests dynamic dropdown functionality by incrementing passenger counts (adults, children, infants) and verifying the selected values.

Starting URL: https://rahulshettyacademy.com/dropdownsPractise/

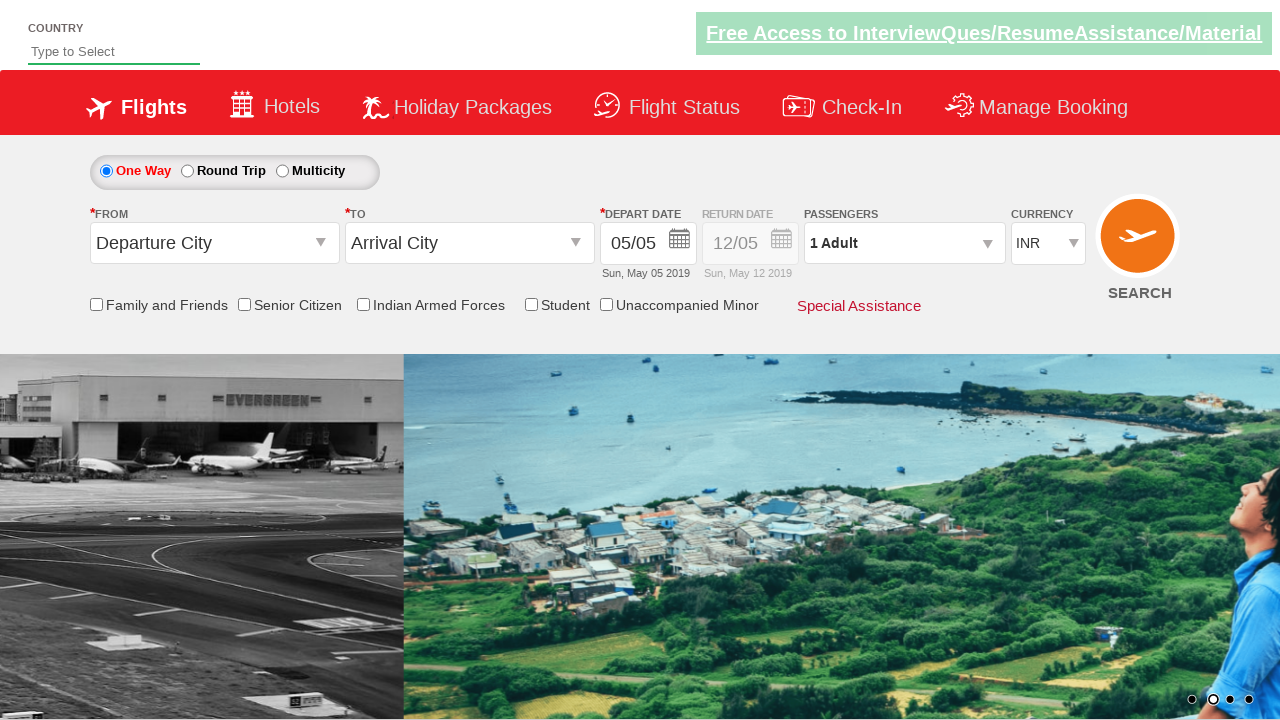

Clicked on passenger info dropdown to open it at (904, 243) on #divpaxinfo
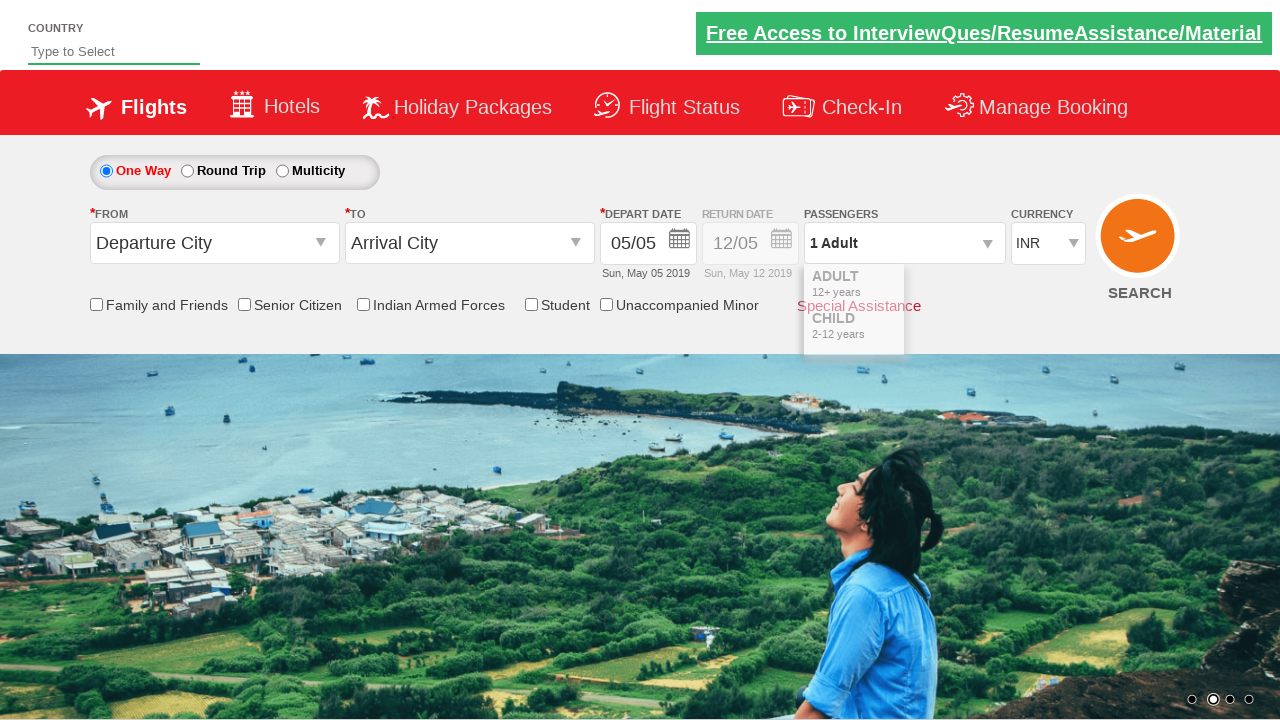

Adult increment button became visible
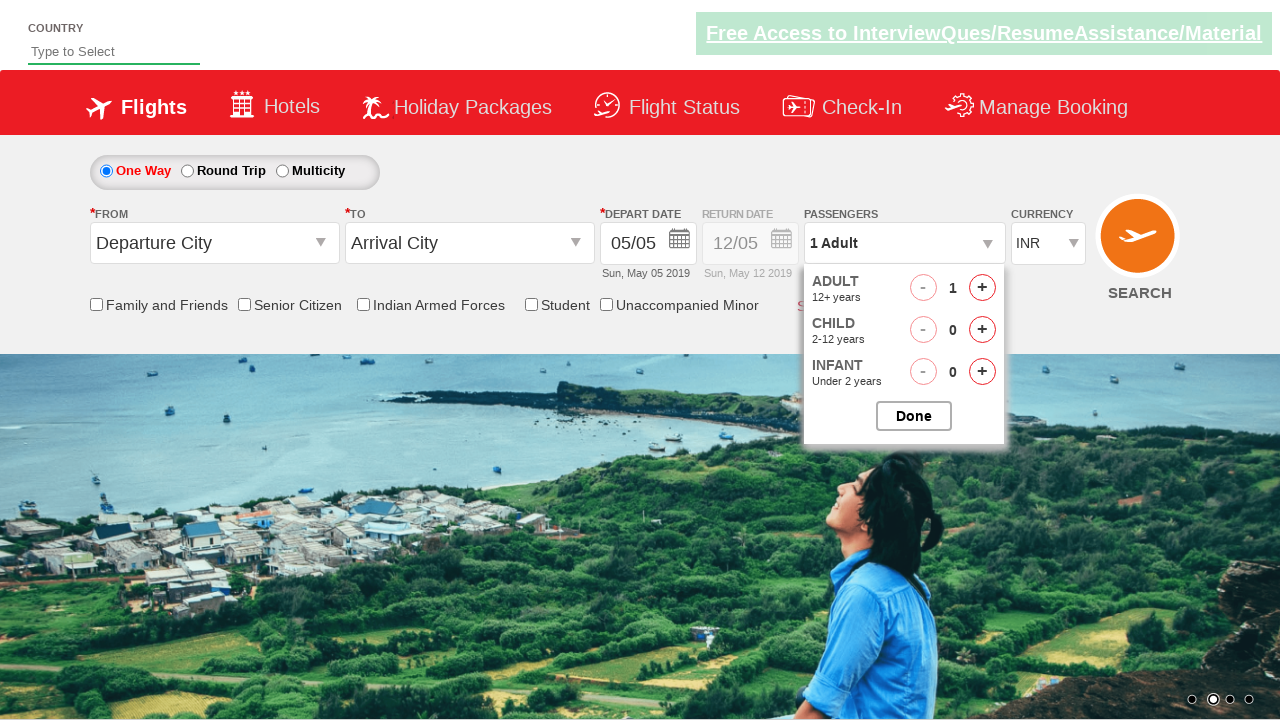

Incremented adult count (iteration 1 of 4) at (982, 288) on #hrefIncAdt
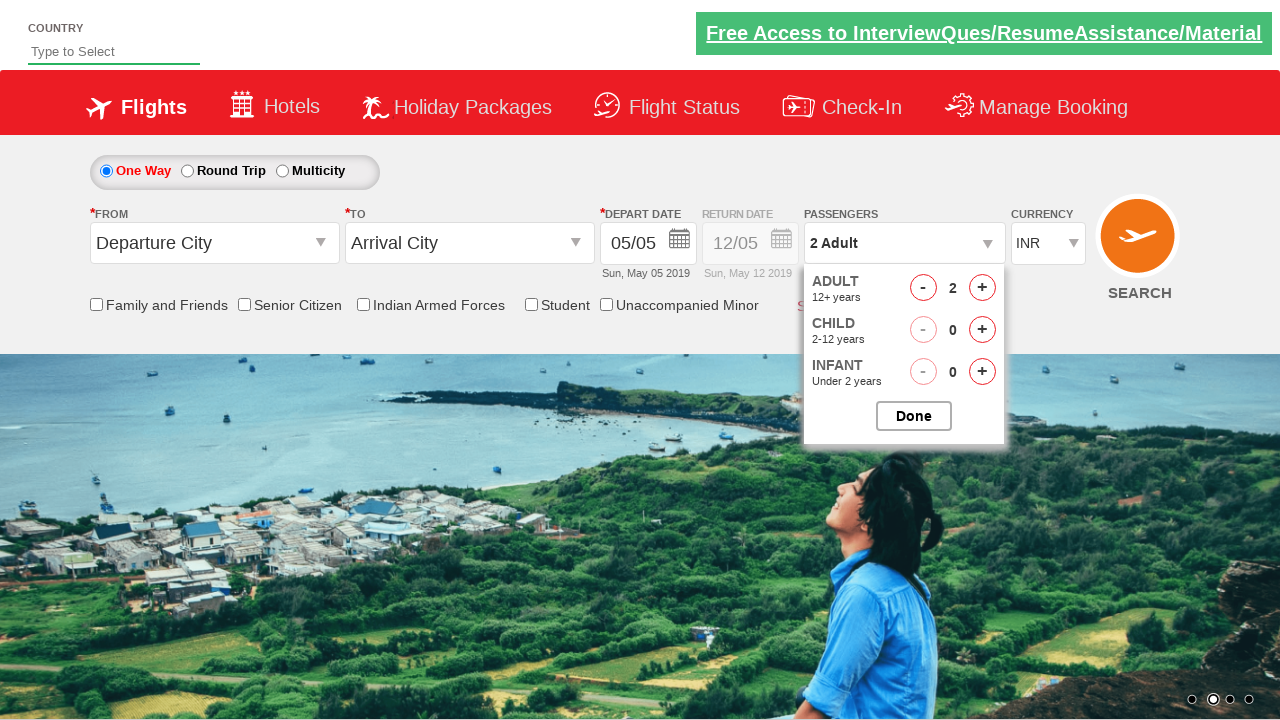

Incremented adult count (iteration 2 of 4) at (982, 288) on #hrefIncAdt
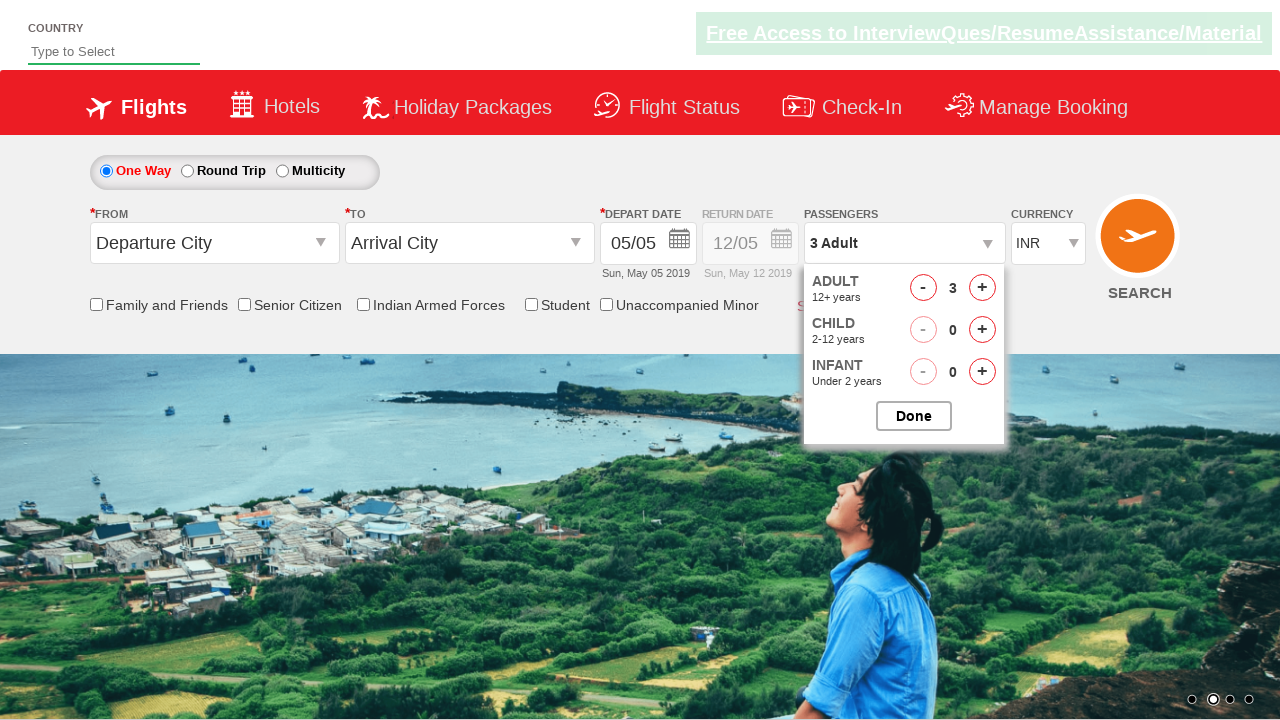

Incremented adult count (iteration 3 of 4) at (982, 288) on #hrefIncAdt
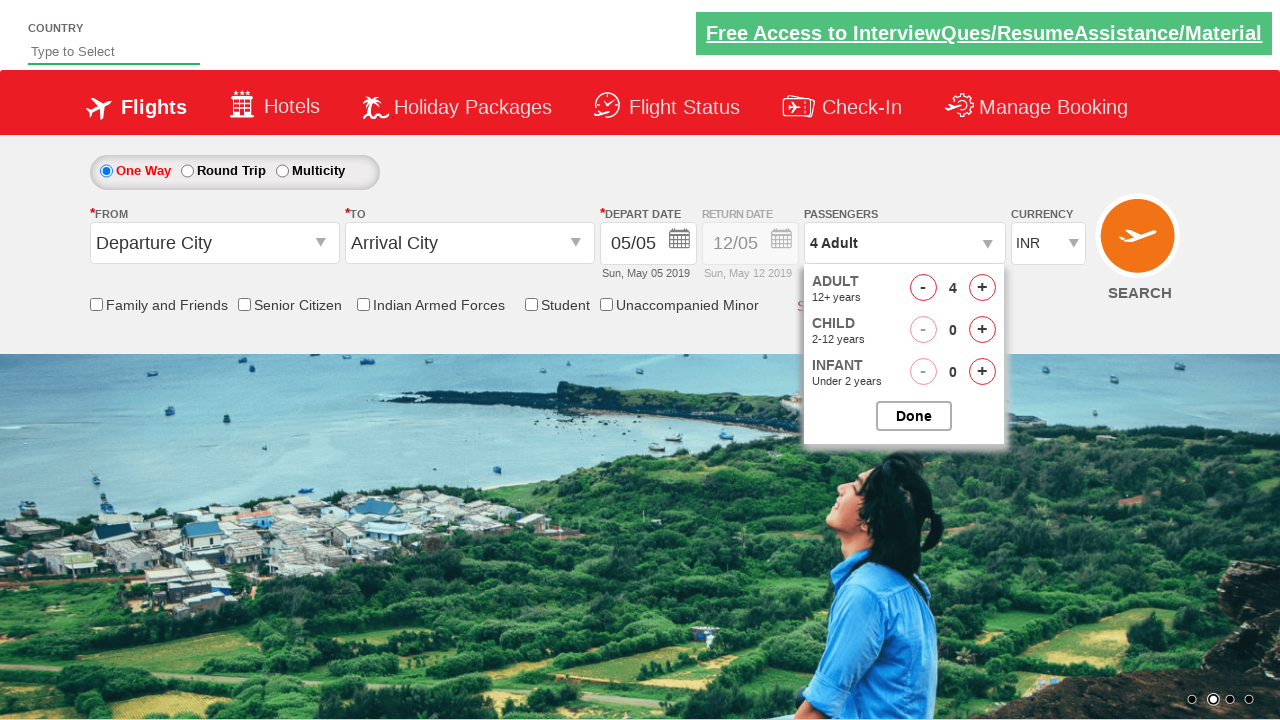

Incremented adult count (iteration 4 of 4) at (982, 288) on #hrefIncAdt
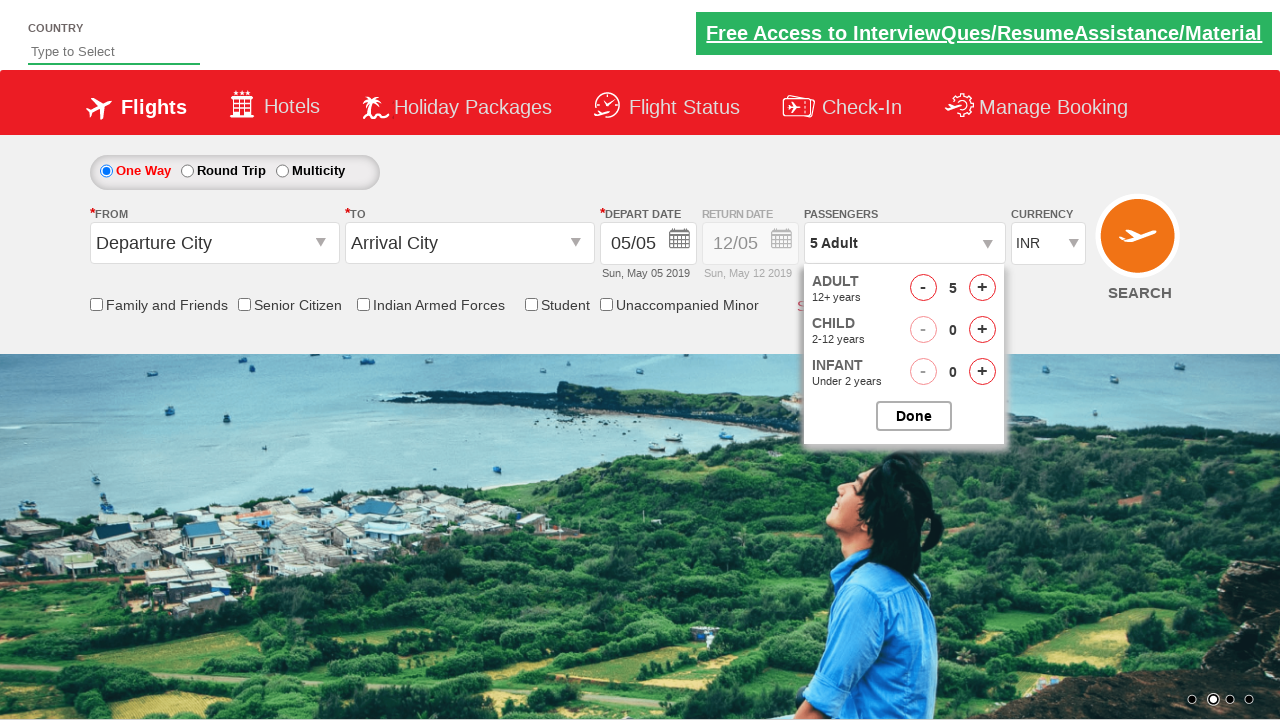

Incremented child count (iteration 1 of 2) at (982, 330) on #hrefIncChd
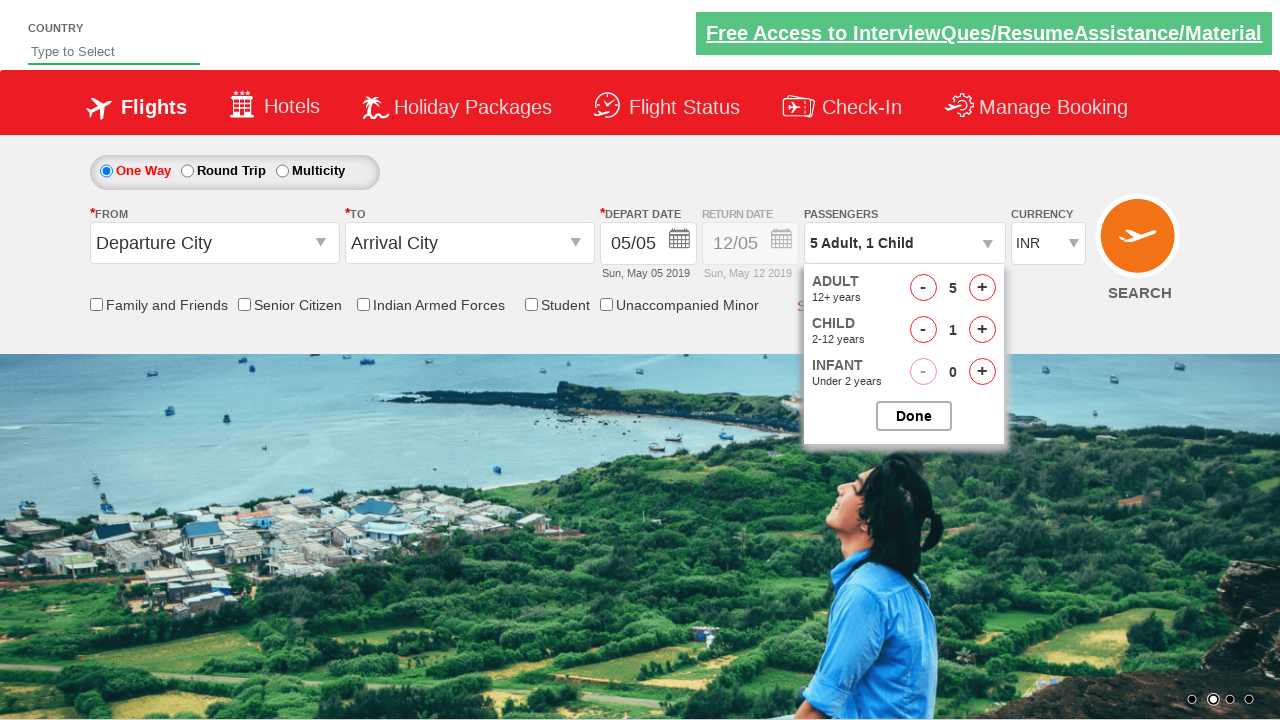

Incremented child count (iteration 2 of 2) at (982, 330) on #hrefIncChd
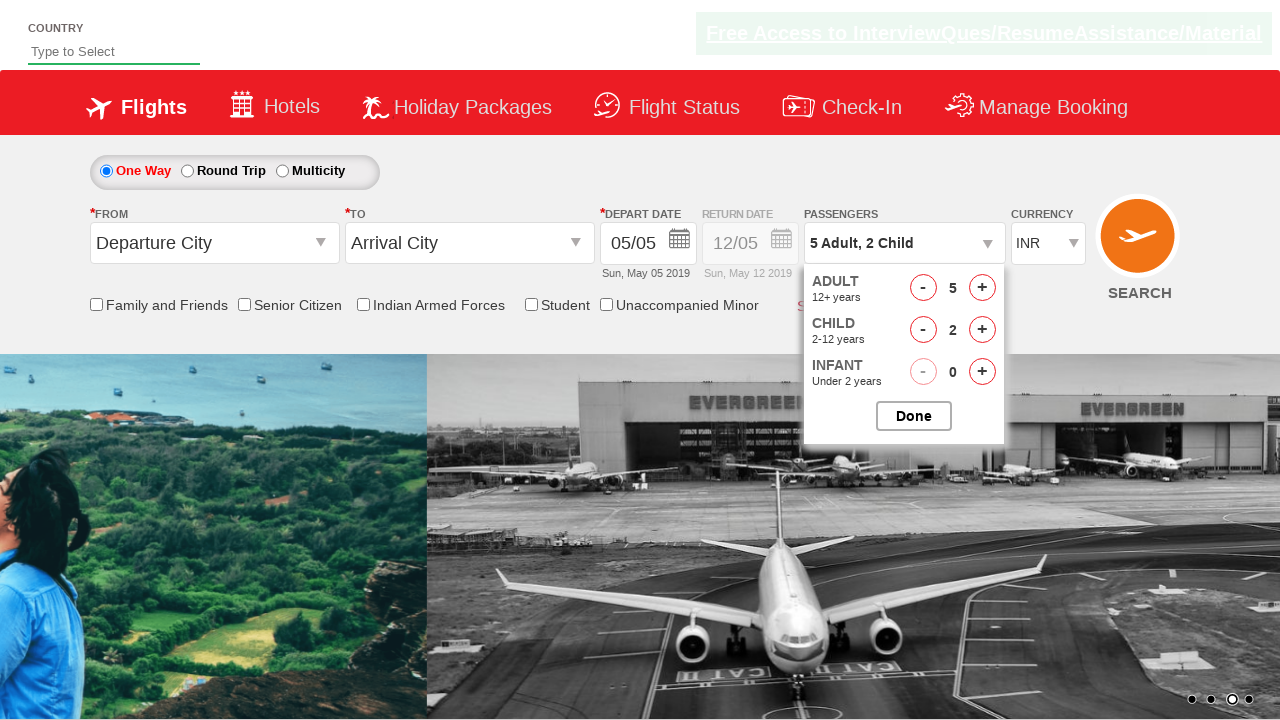

Incremented infant count once at (982, 372) on #hrefIncInf
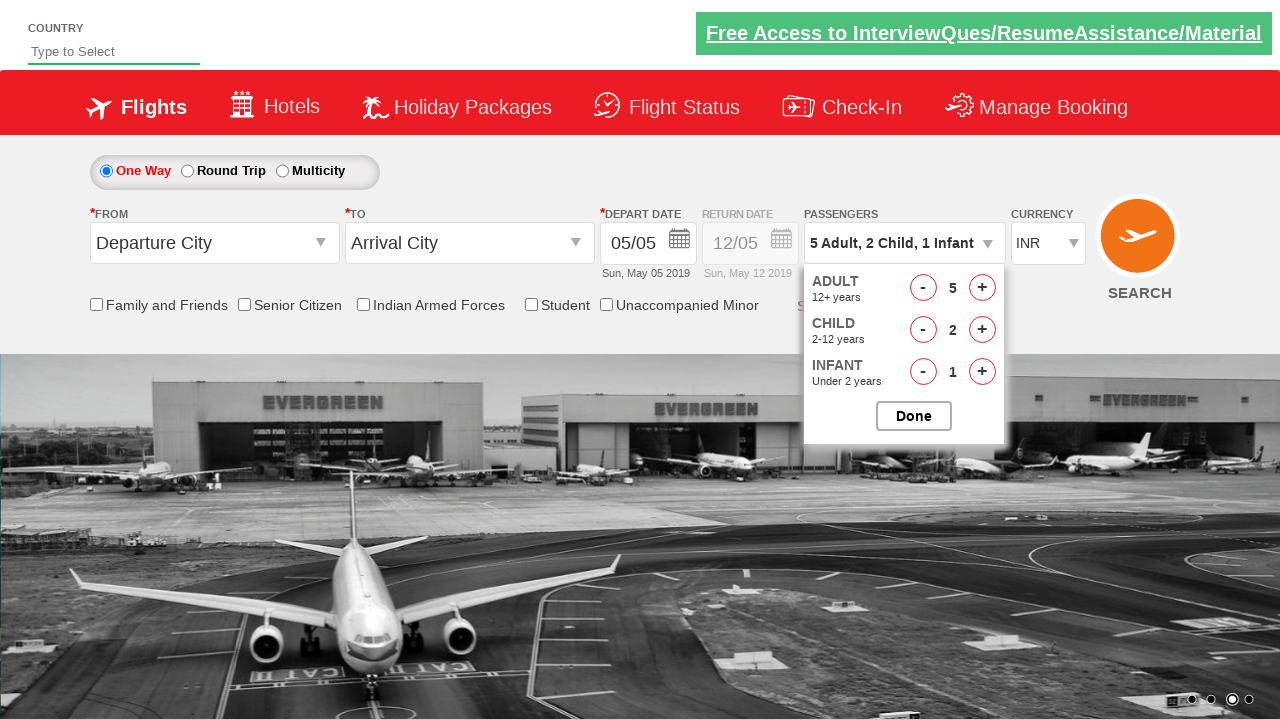

Closed the passenger options dropdown at (914, 416) on #btnclosepaxoption
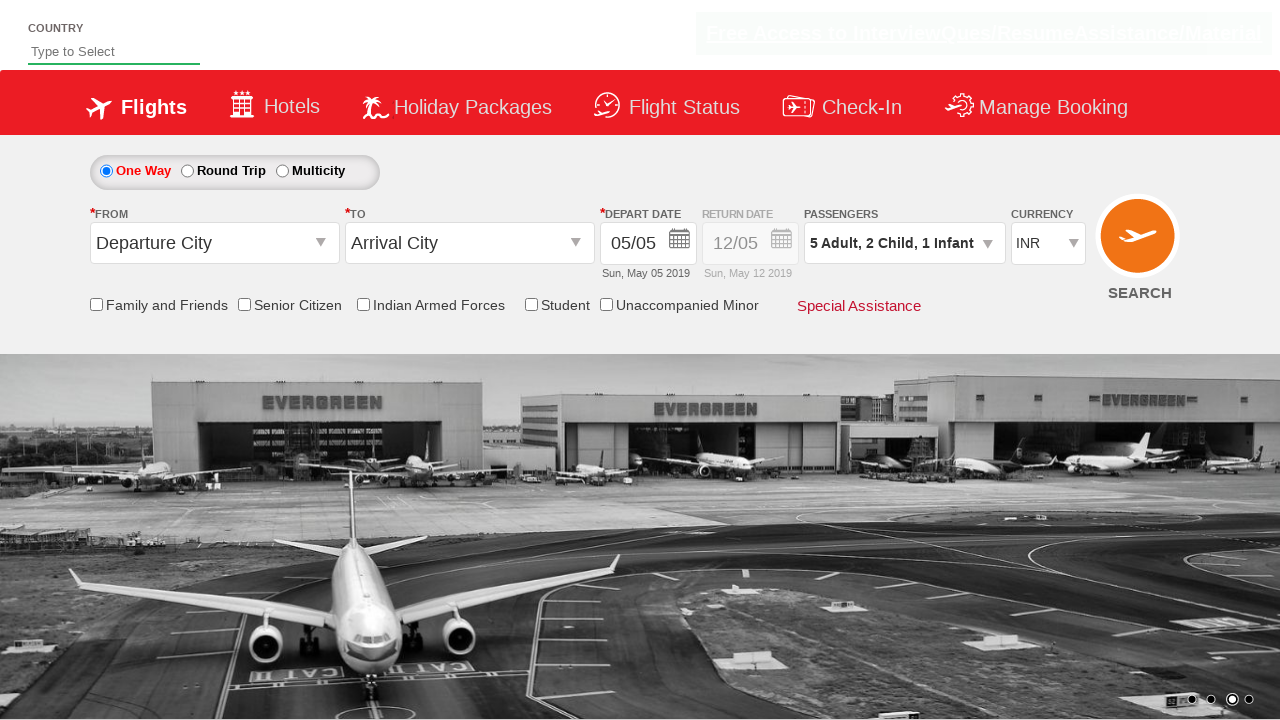

Passenger info dropdown updated with new counts (5 adults, 2 children, 1 infant)
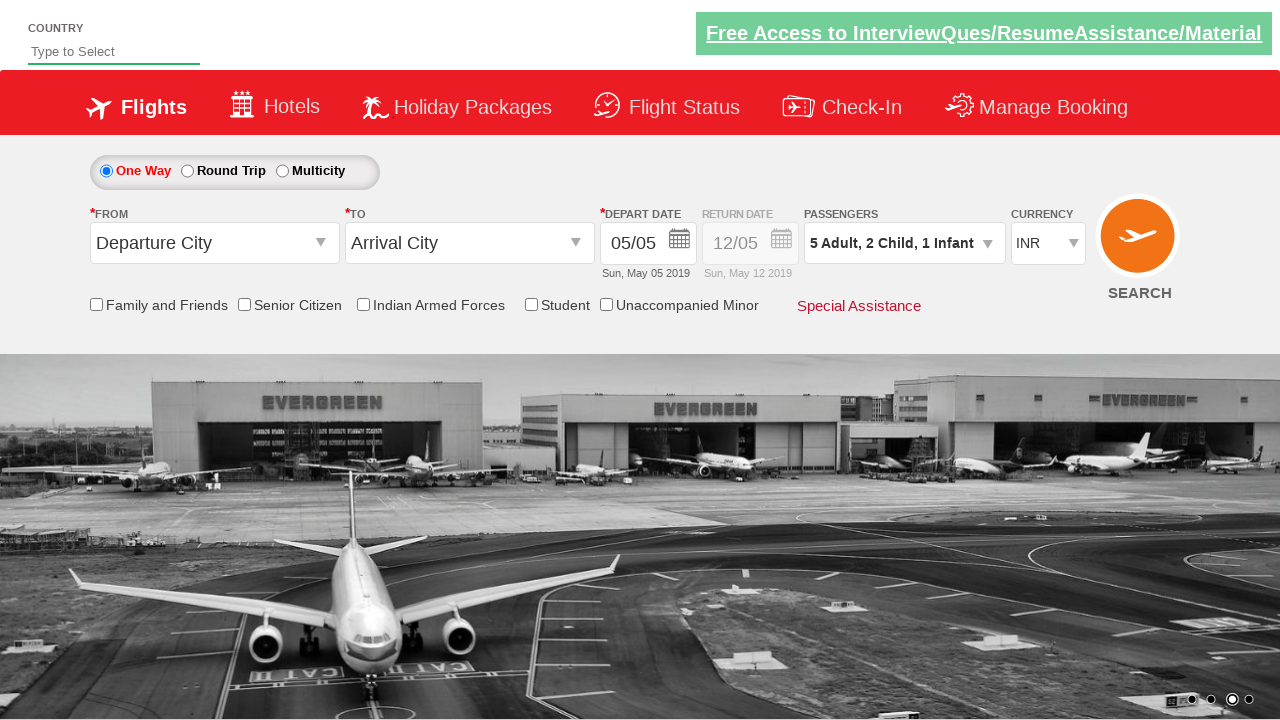

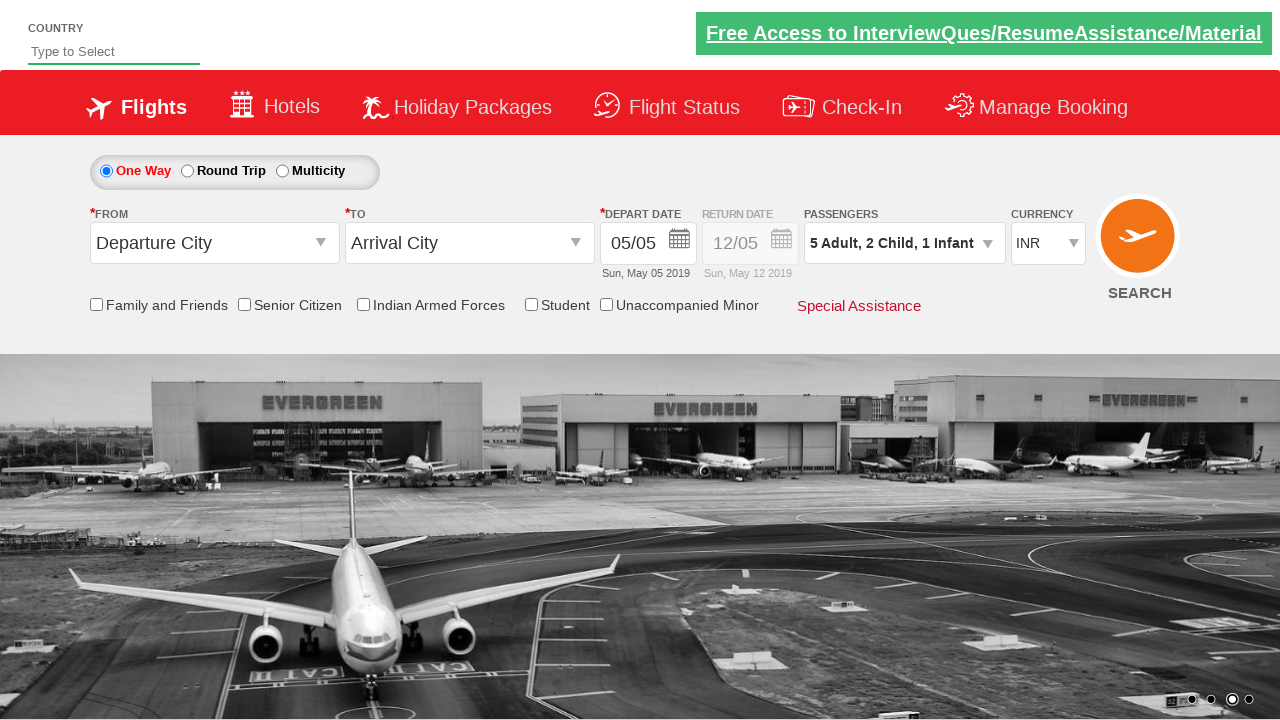